Tests marking a todo item as completed and verifying it appears correctly in the Completed filter view with the completed class.

Starting URL: https://demo.playwright.dev/todomvc/#/

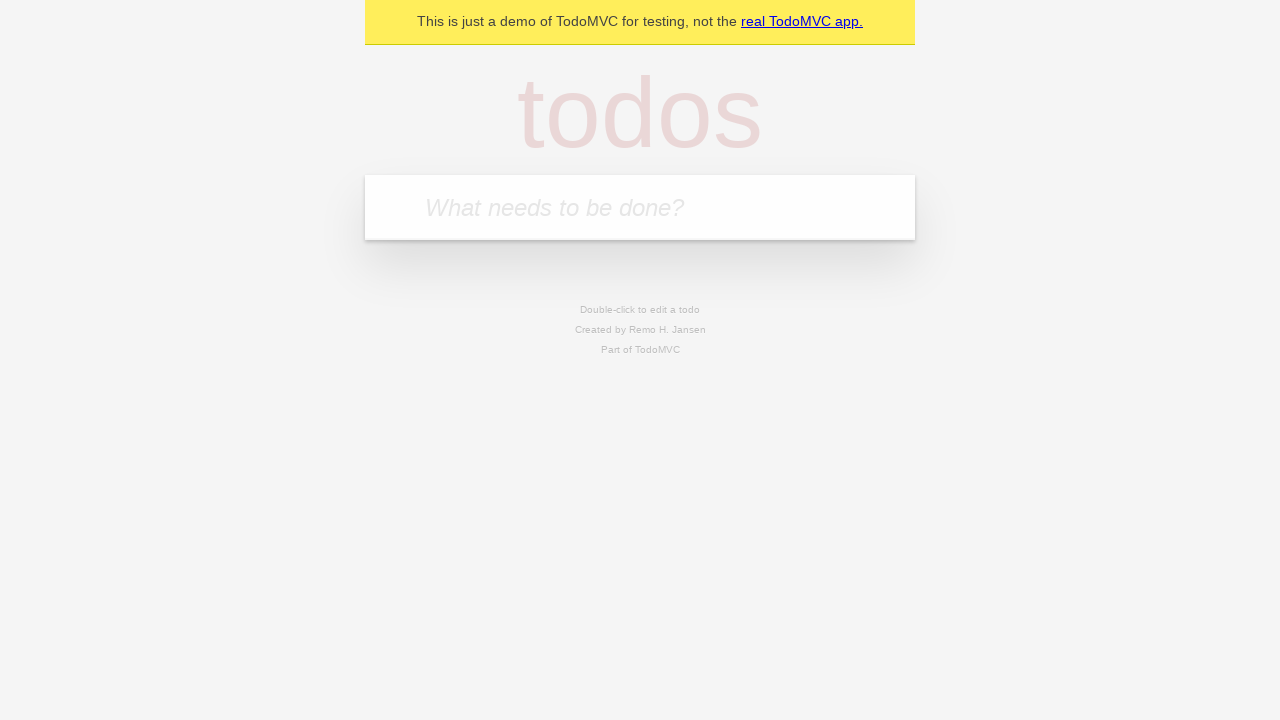

Waited for new todo input field to be ready
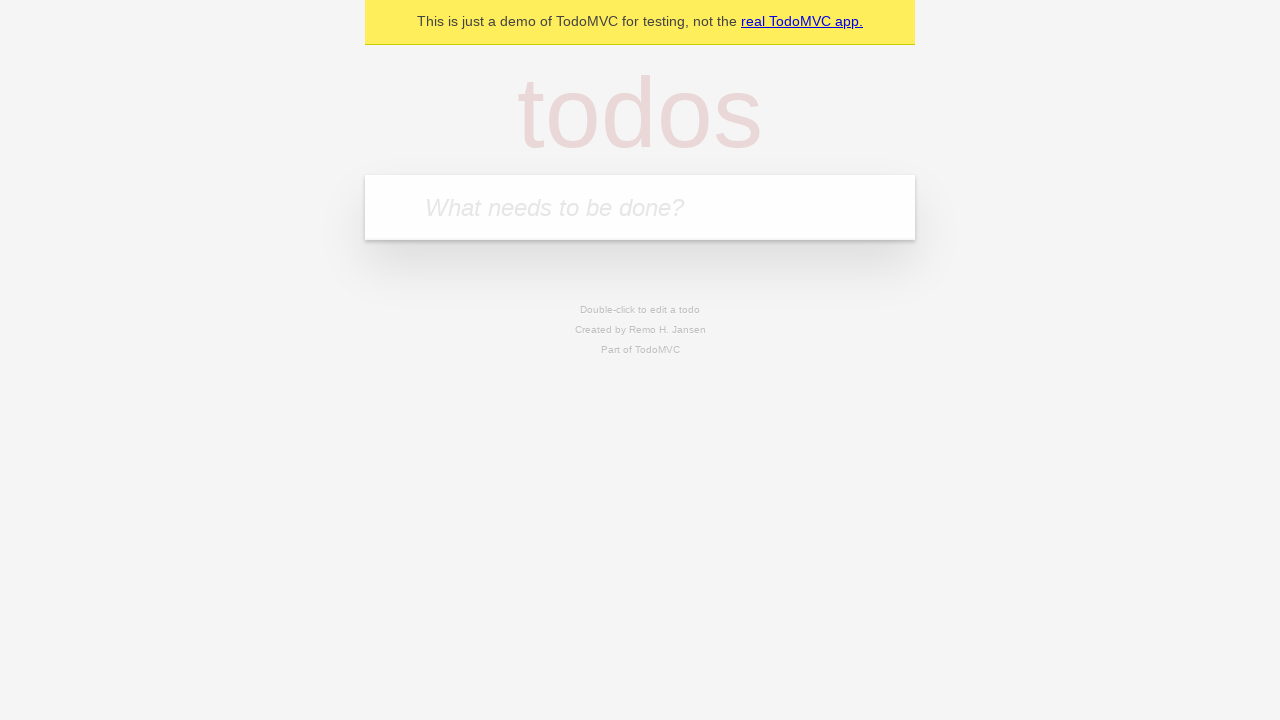

Filled new todo input with 'item mark complete' on input.new-todo
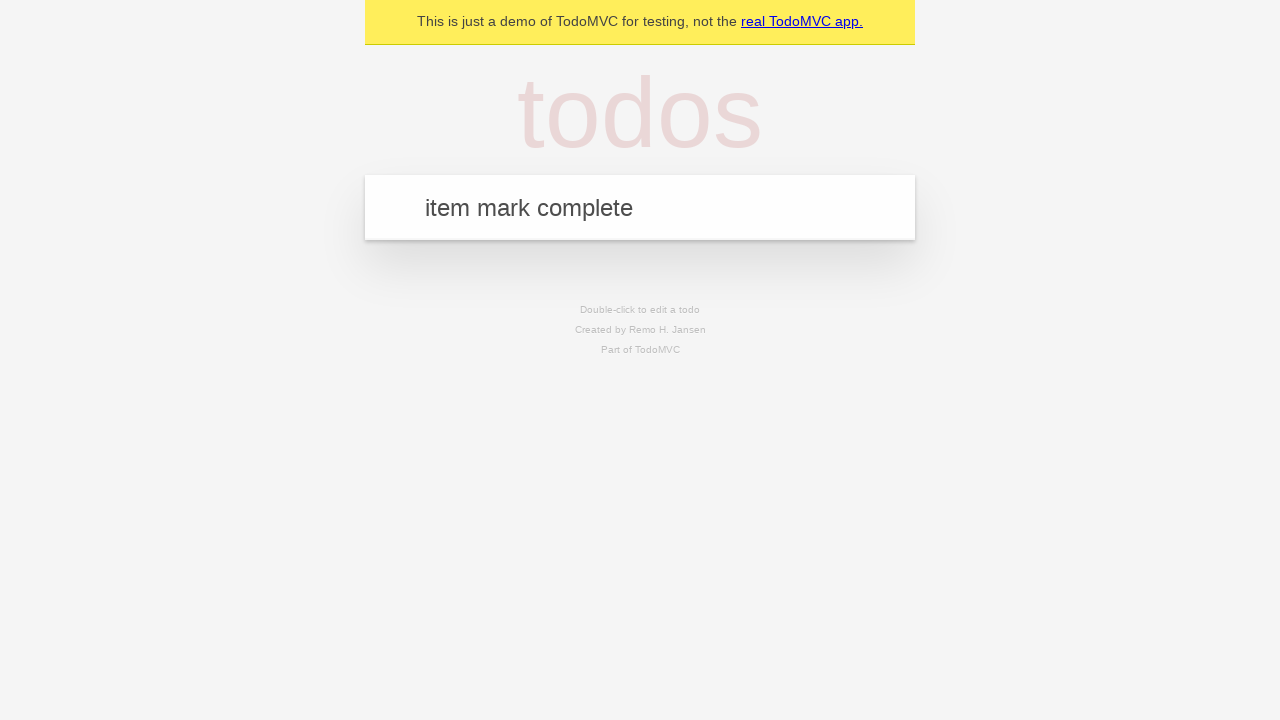

Pressed Enter to create the todo item on input.new-todo
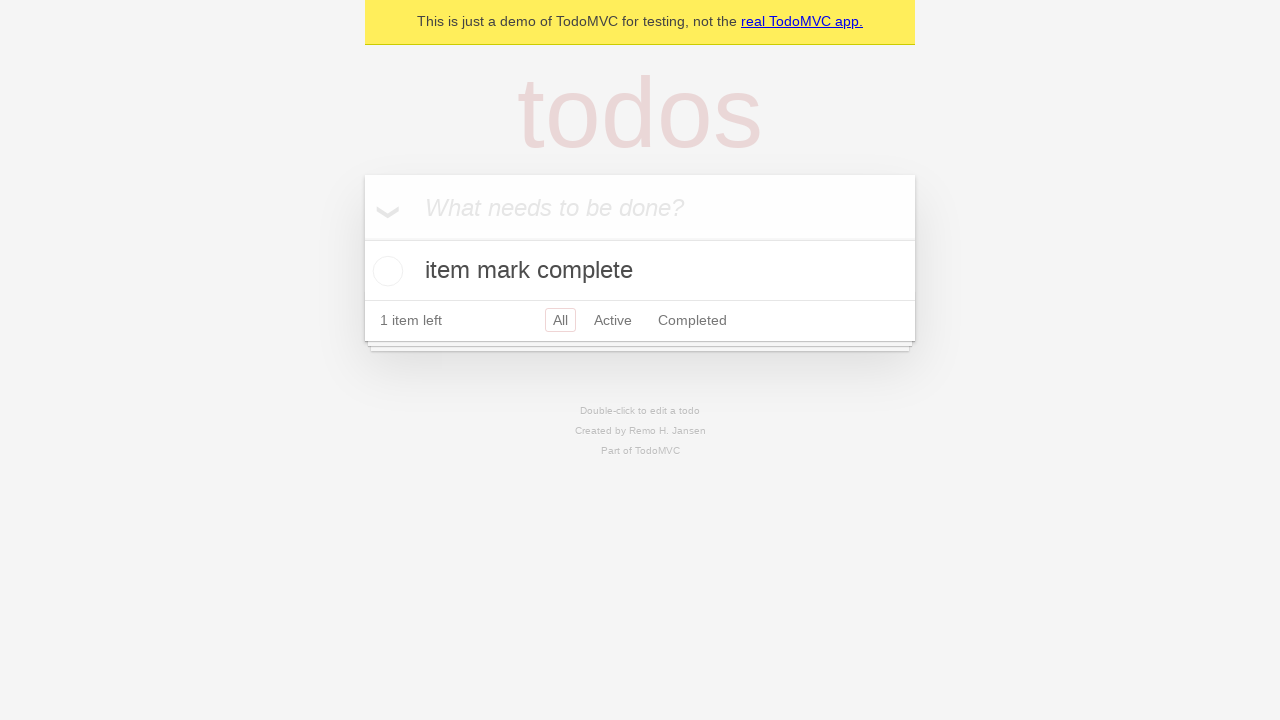

Checked the toggle checkbox to mark item as completed at (385, 271) on ul.todo-list li .toggle
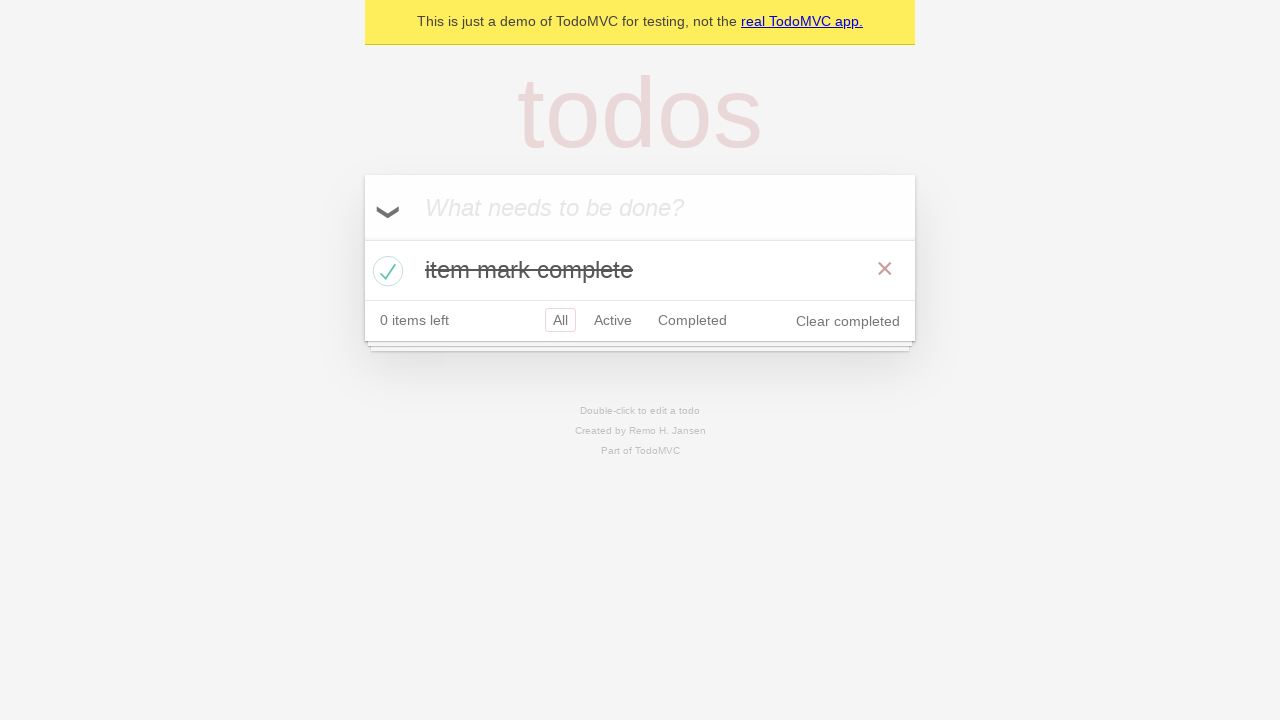

Located filter buttons
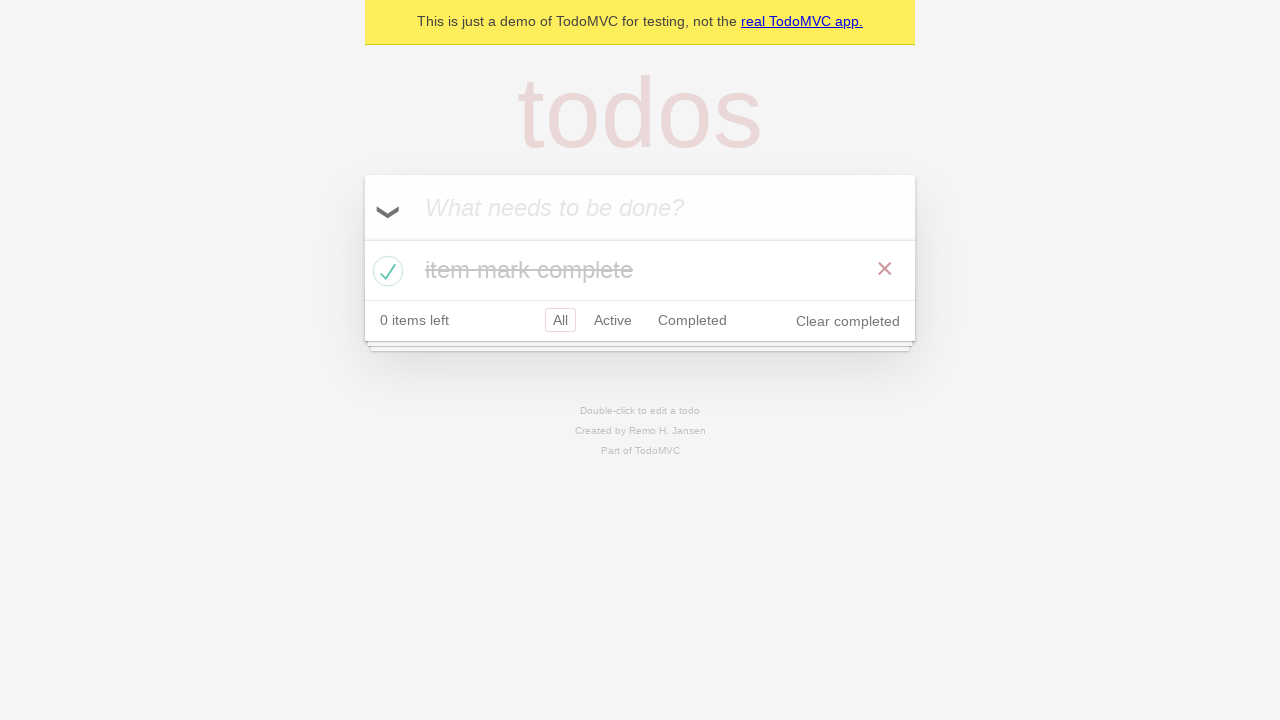

Verified third filter button is 'Completed'
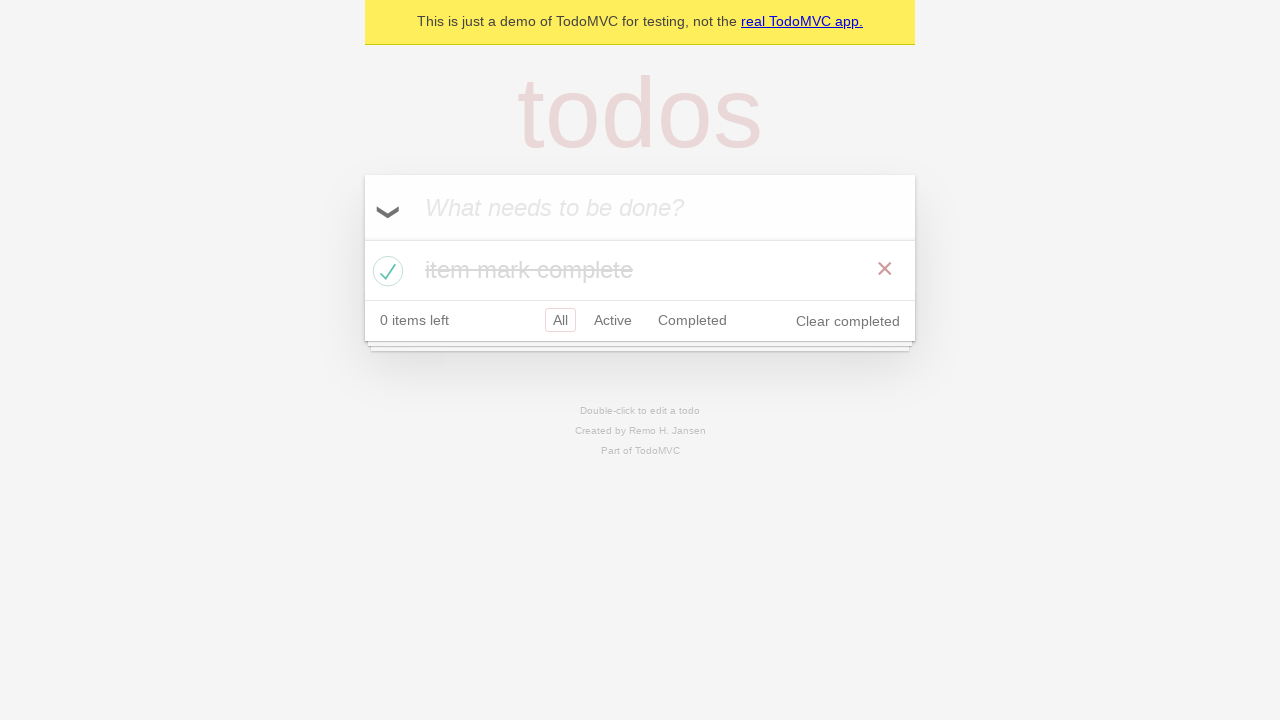

Clicked on the 'Completed' filter at (692, 320) on ul.filters li >> nth=2
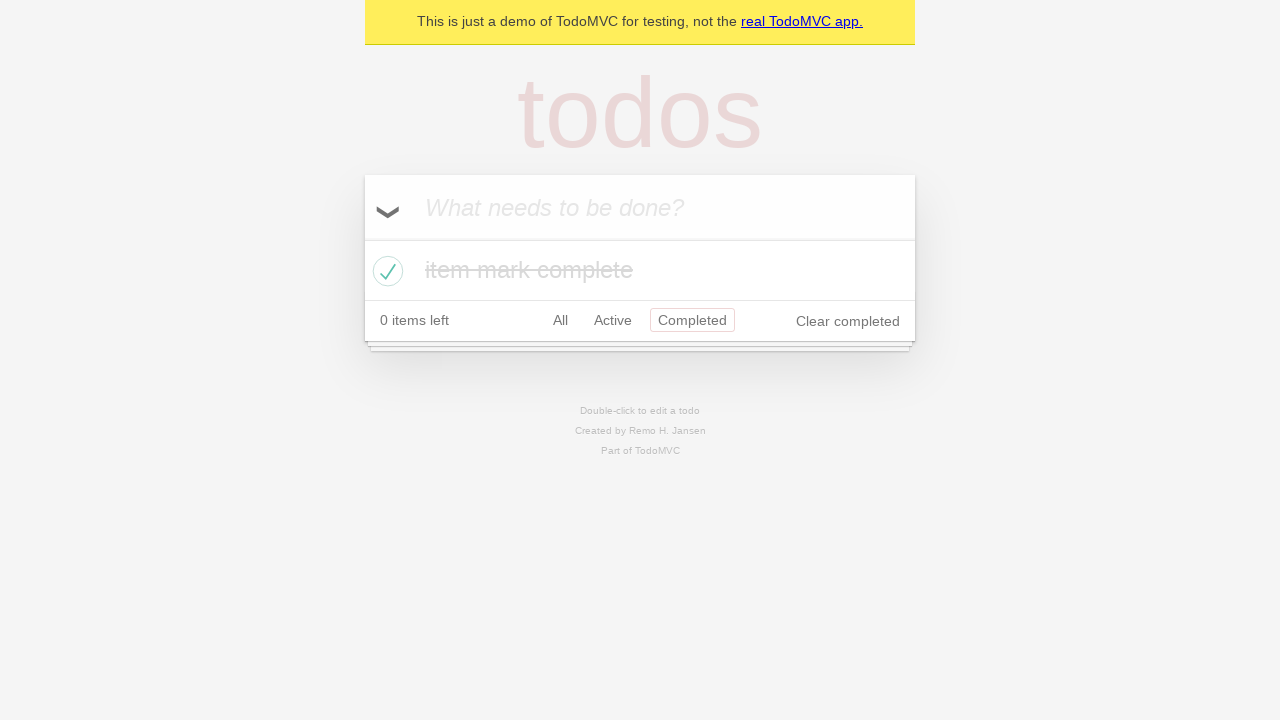

Located todo items in the list
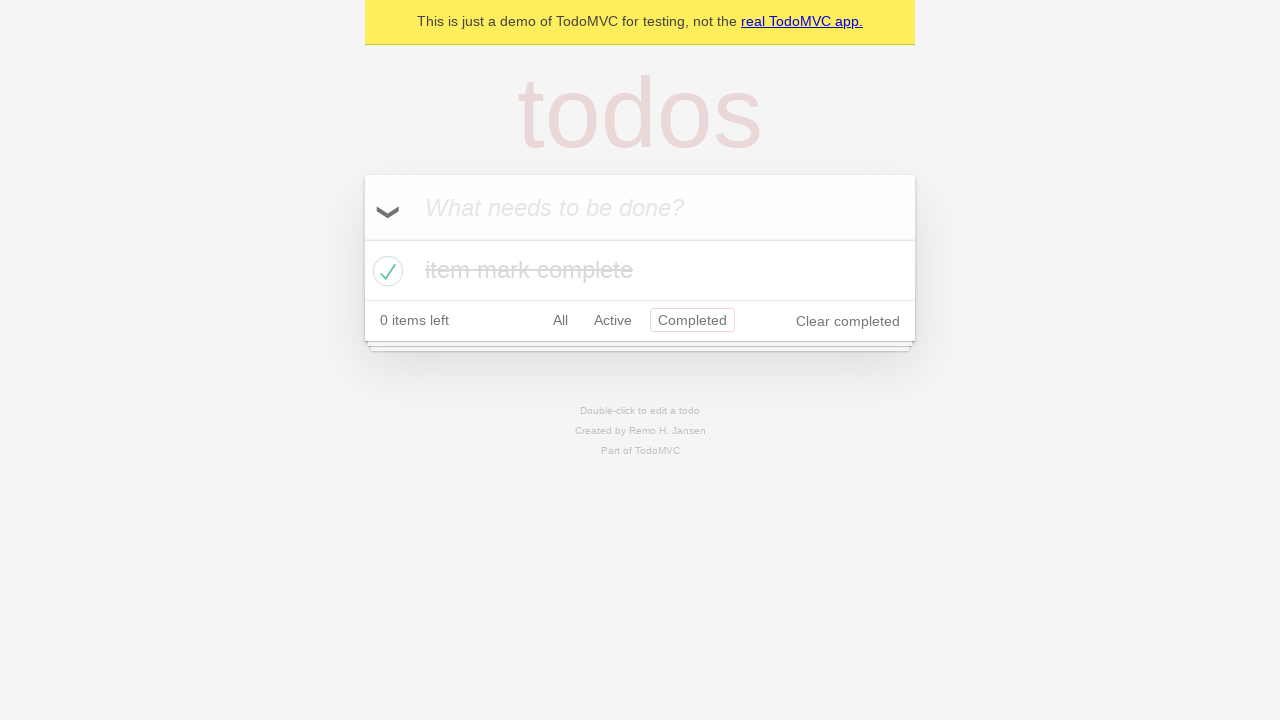

Verified exactly 1 completed item is visible in Completed filter view
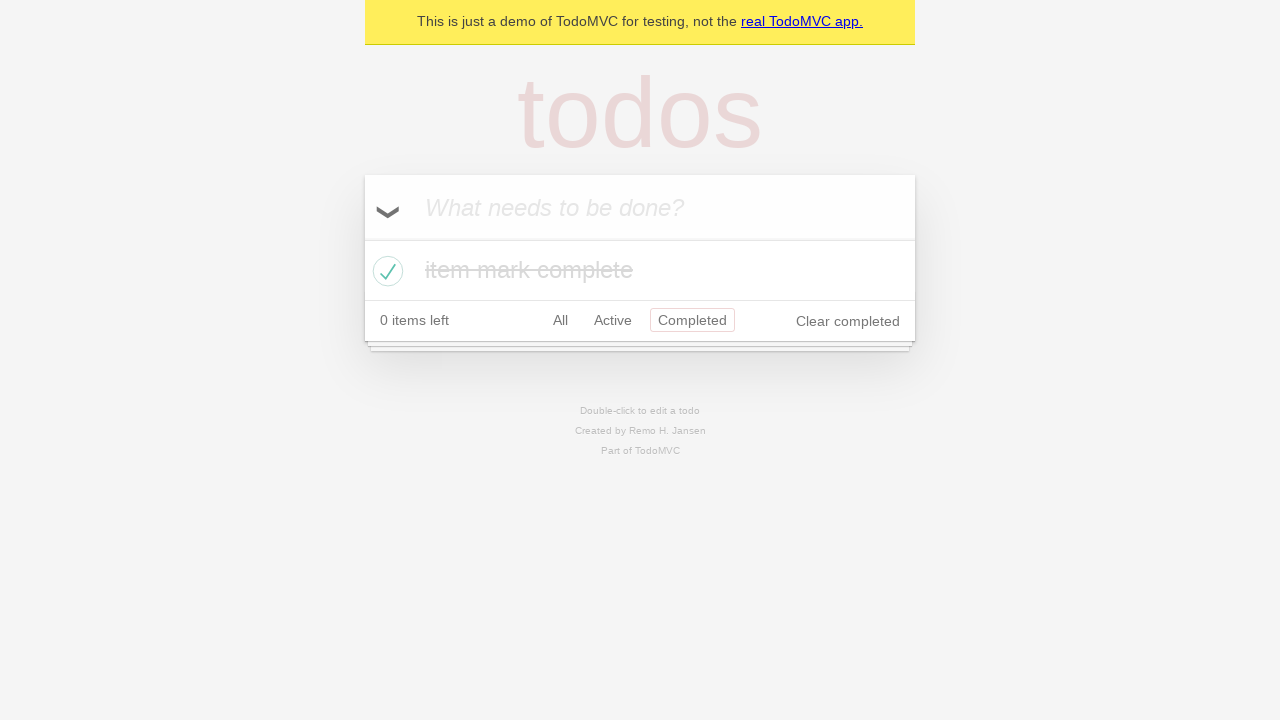

Verified completed item has correct text 'item mark complete'
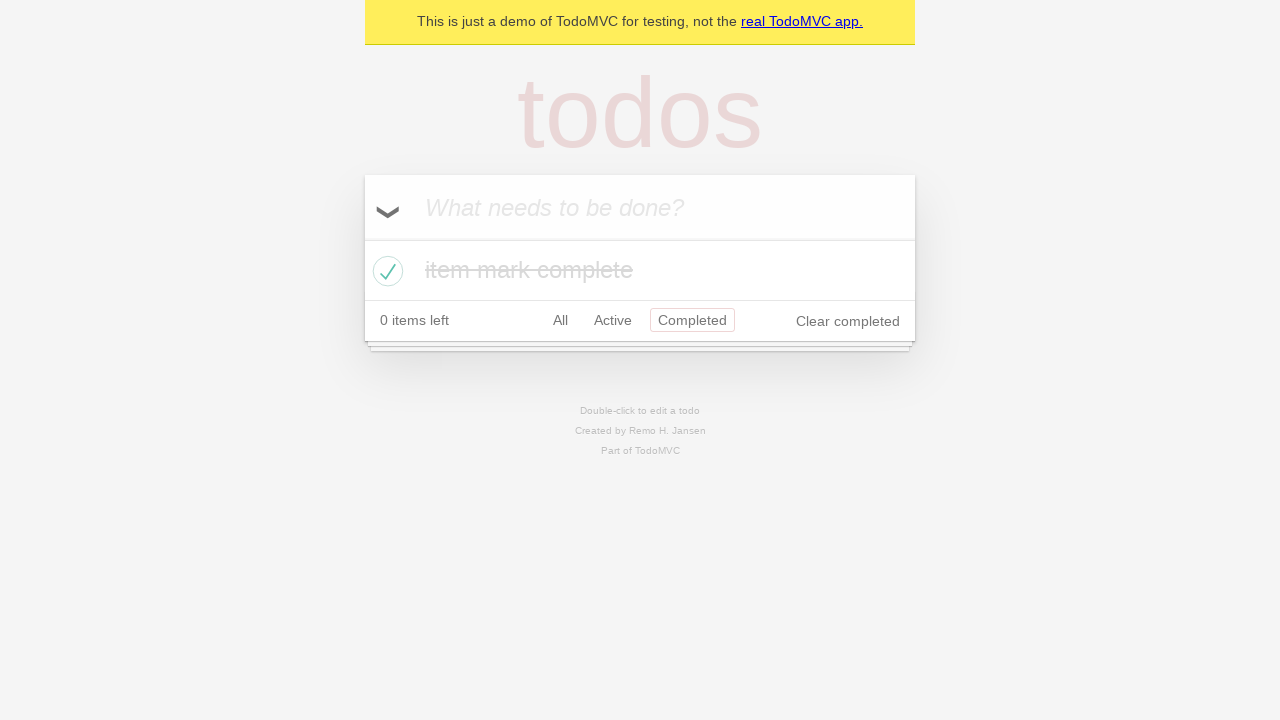

Verified completed item has 'completed' class attribute
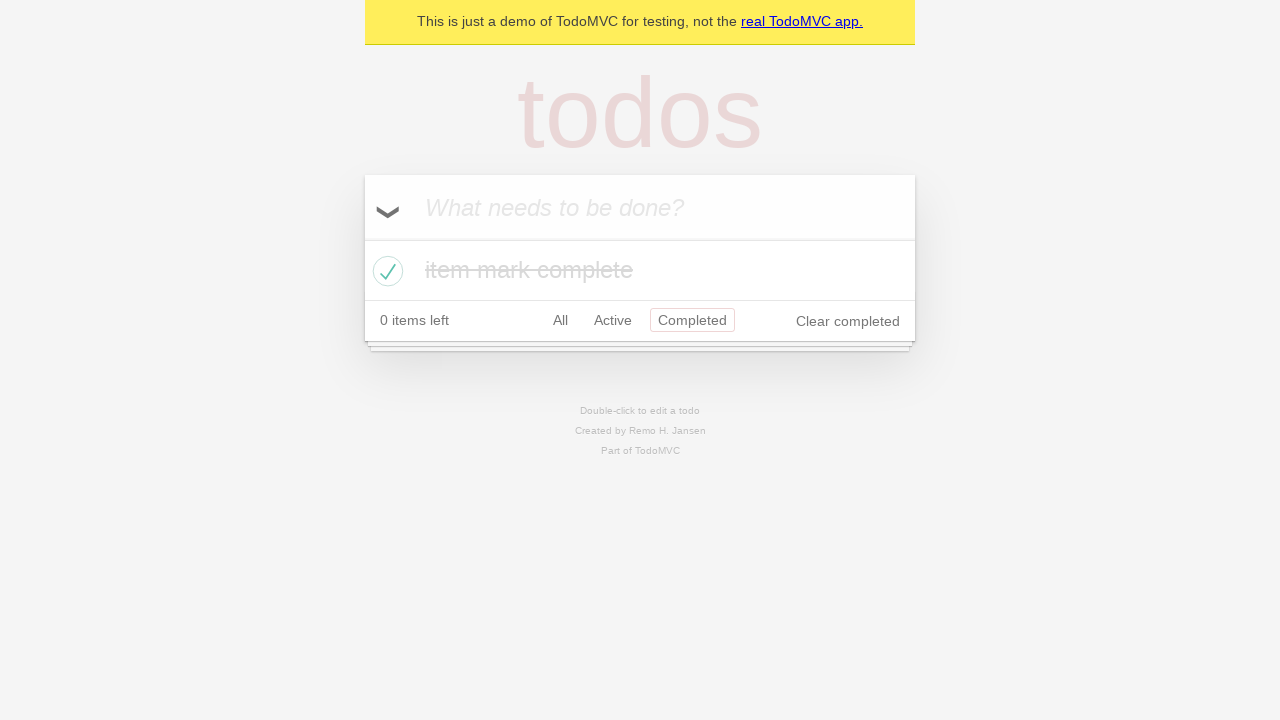

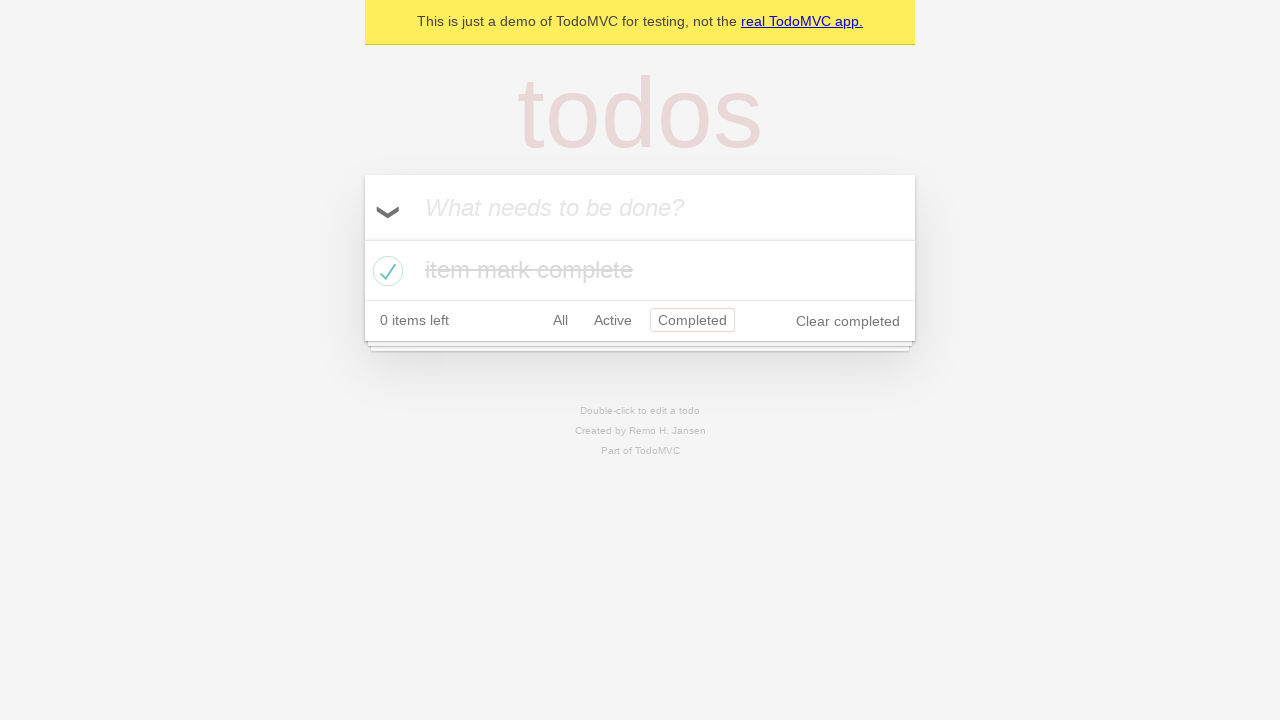